Tests fluent wait functionality by waiting for an element to appear and reading its text

Starting URL: https://www.automationtesting.co.uk/loaderTwo.html

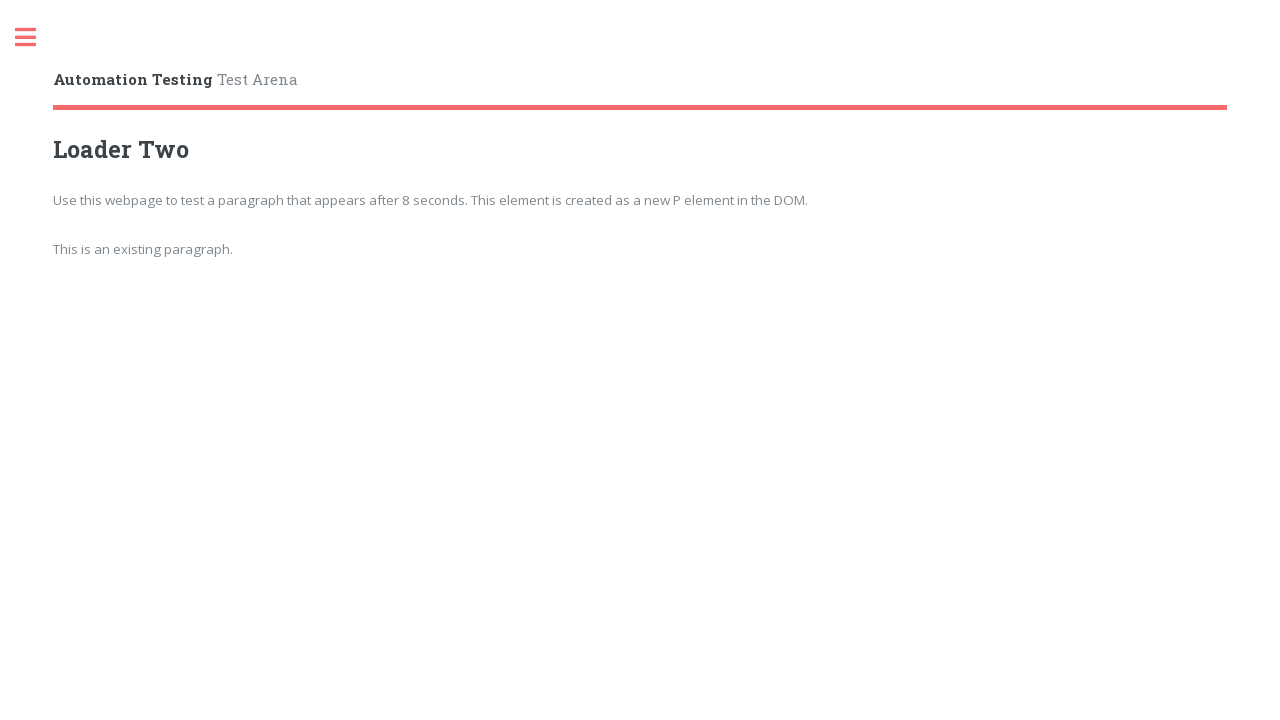

Waited for element with id 'appears' to load (fluent wait with 10s timeout)
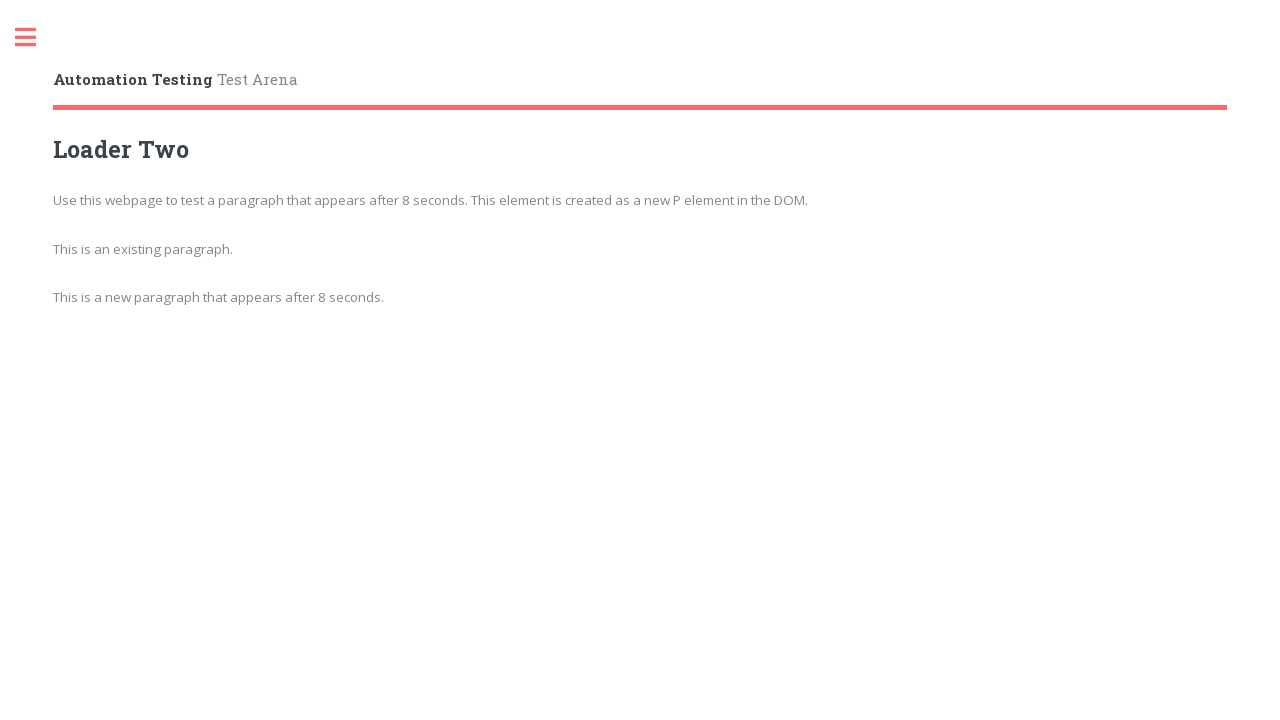

Retrieved text content from appeared element
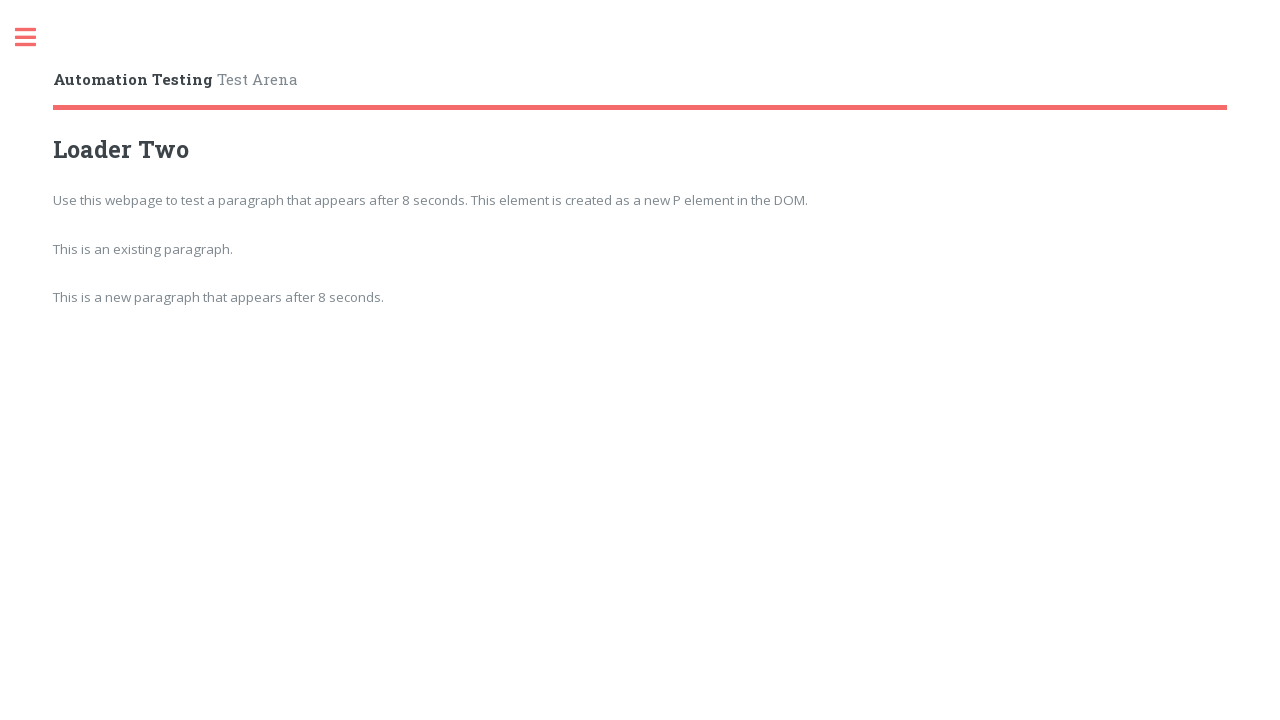

Printed text content: This is a new paragraph that appears after 8 seconds.
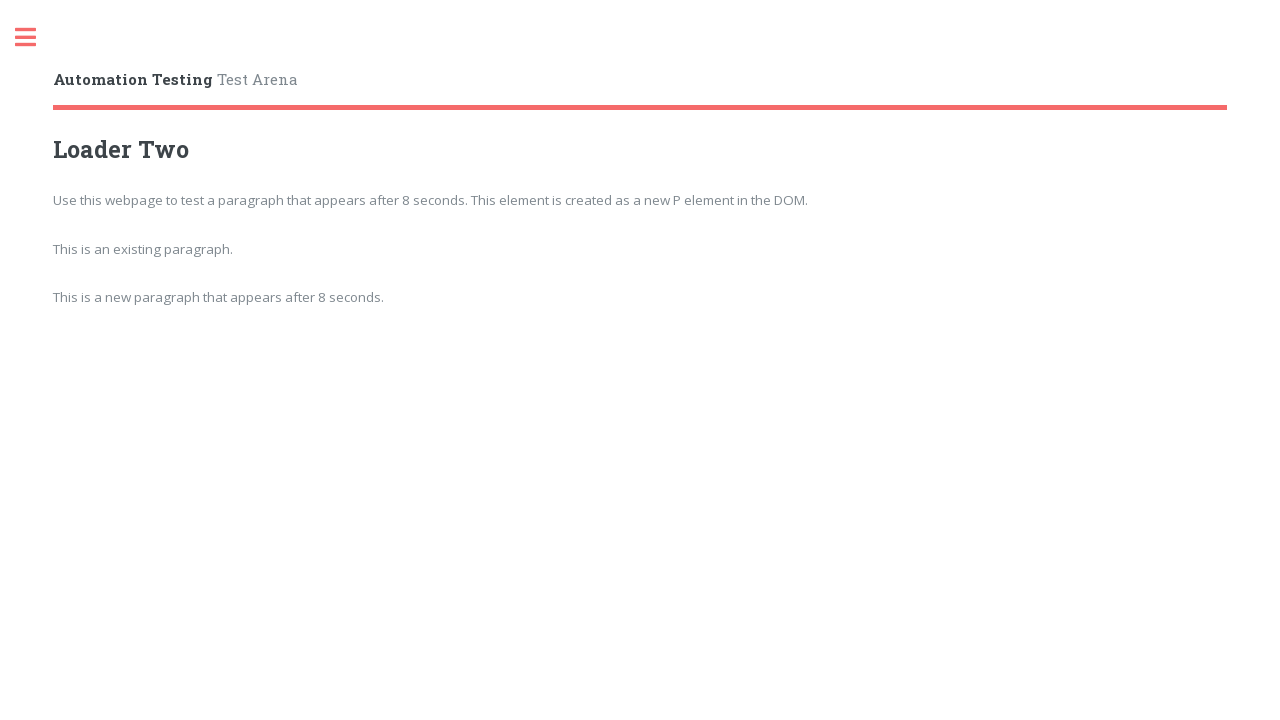

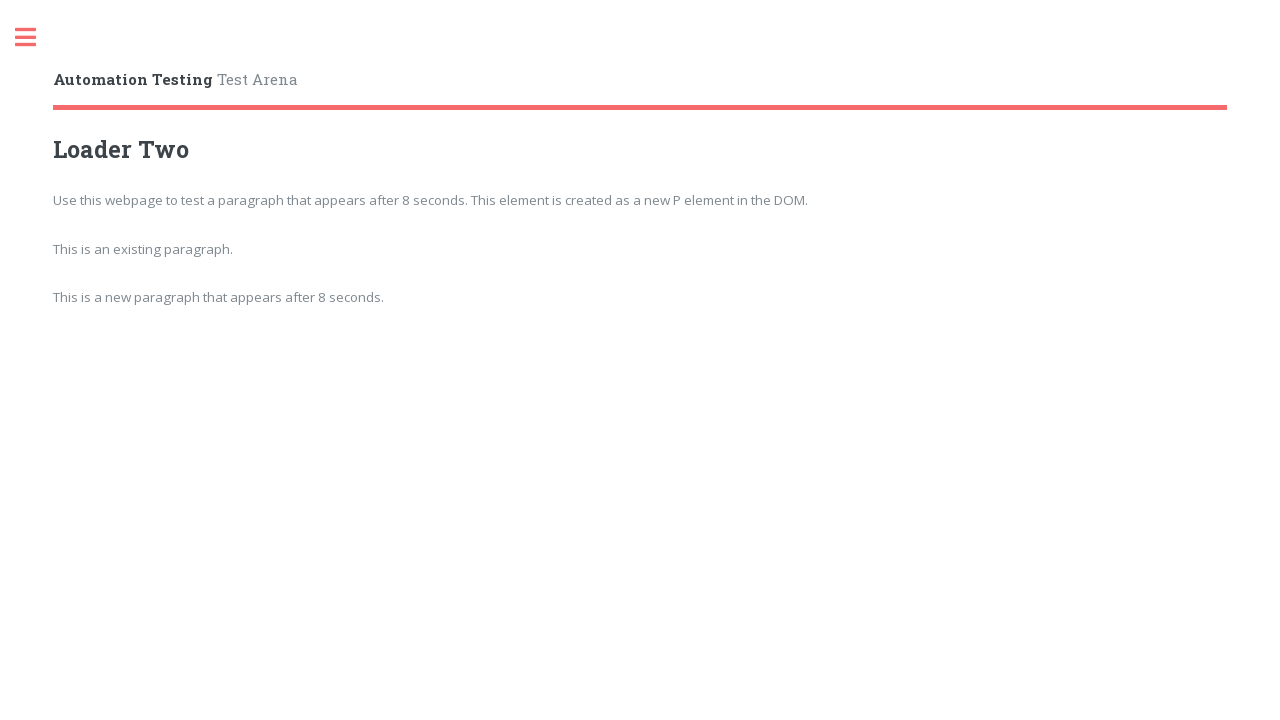